Tests datepicker functionality by filling a date field directly and clicking through the calendar navigation to go back several months using the previous month button.

Starting URL: https://demo.automationtesting.in/Datepicker.html

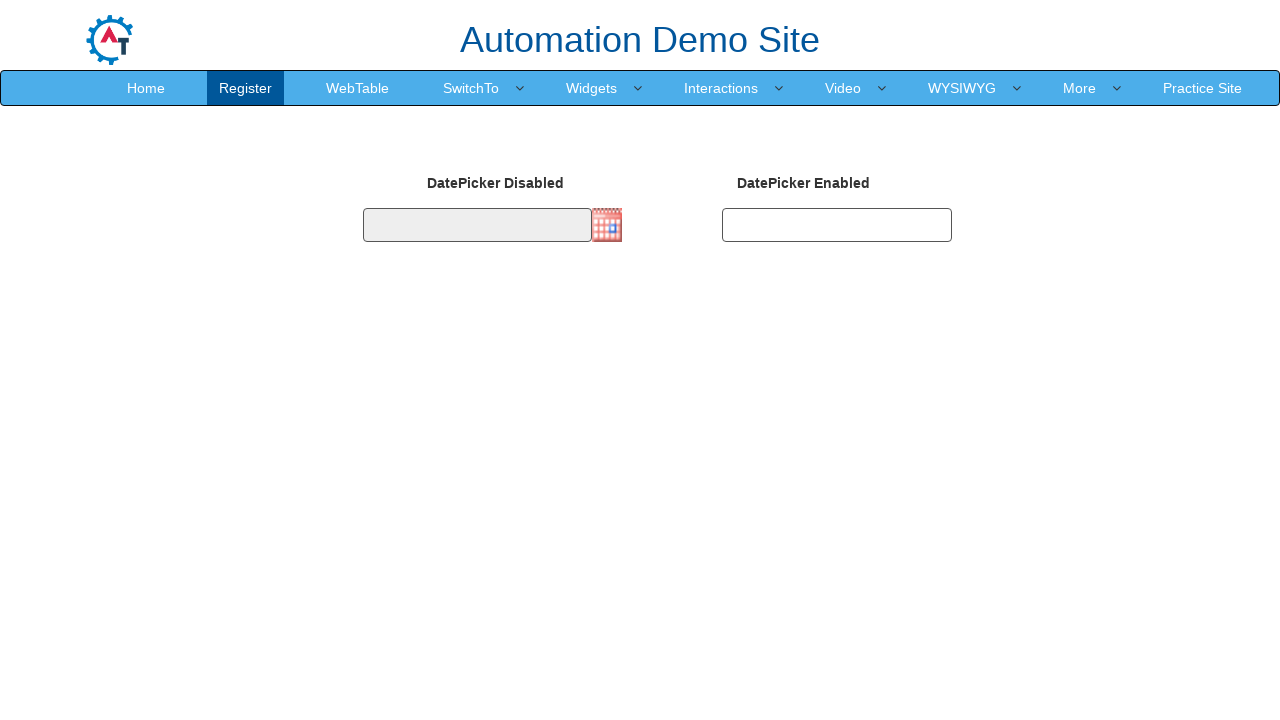

Verified page title is 'Datepicker'
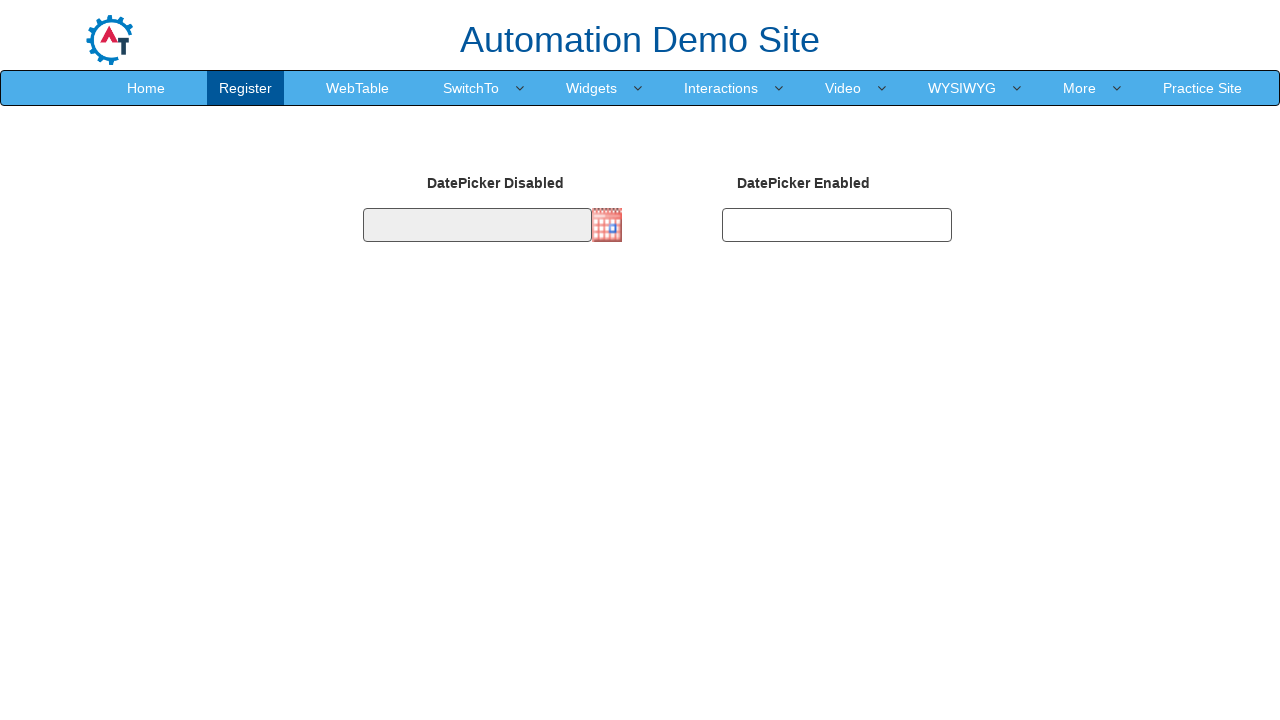

Filled second datepicker with date '03/29/1992' on #datepicker2
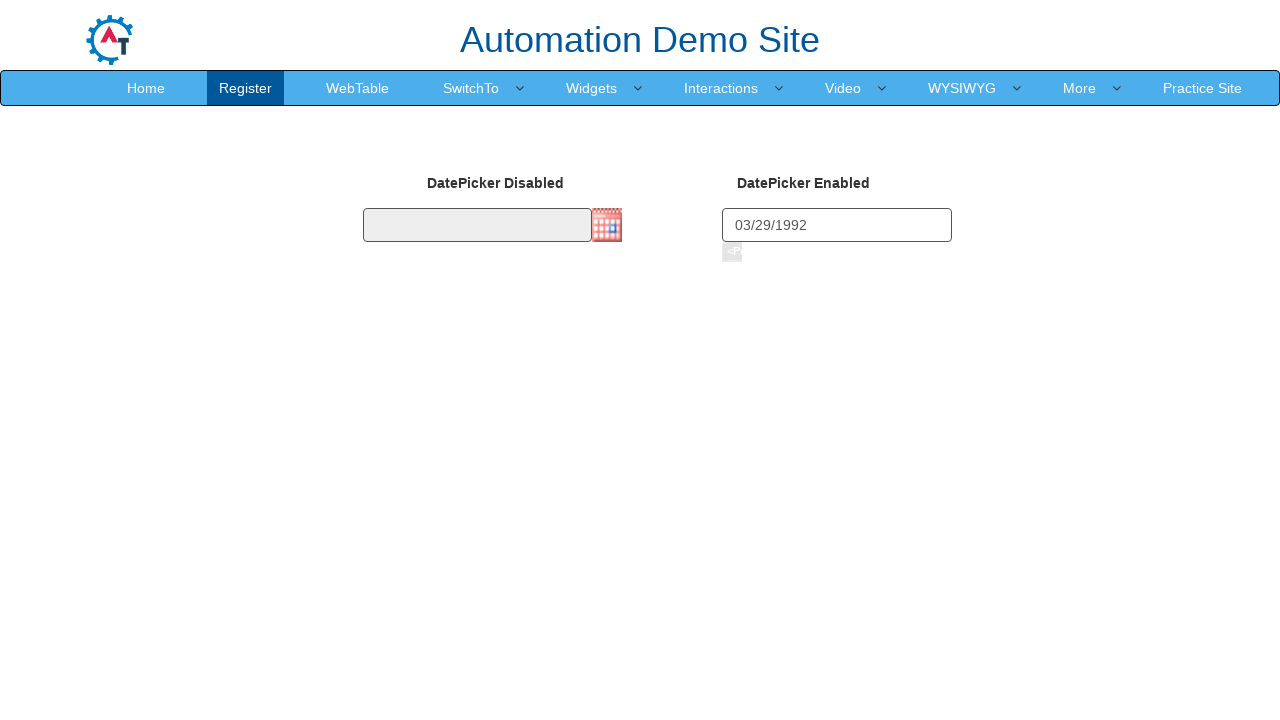

Clicked first datepicker to open calendar at (477, 225) on #datepicker1
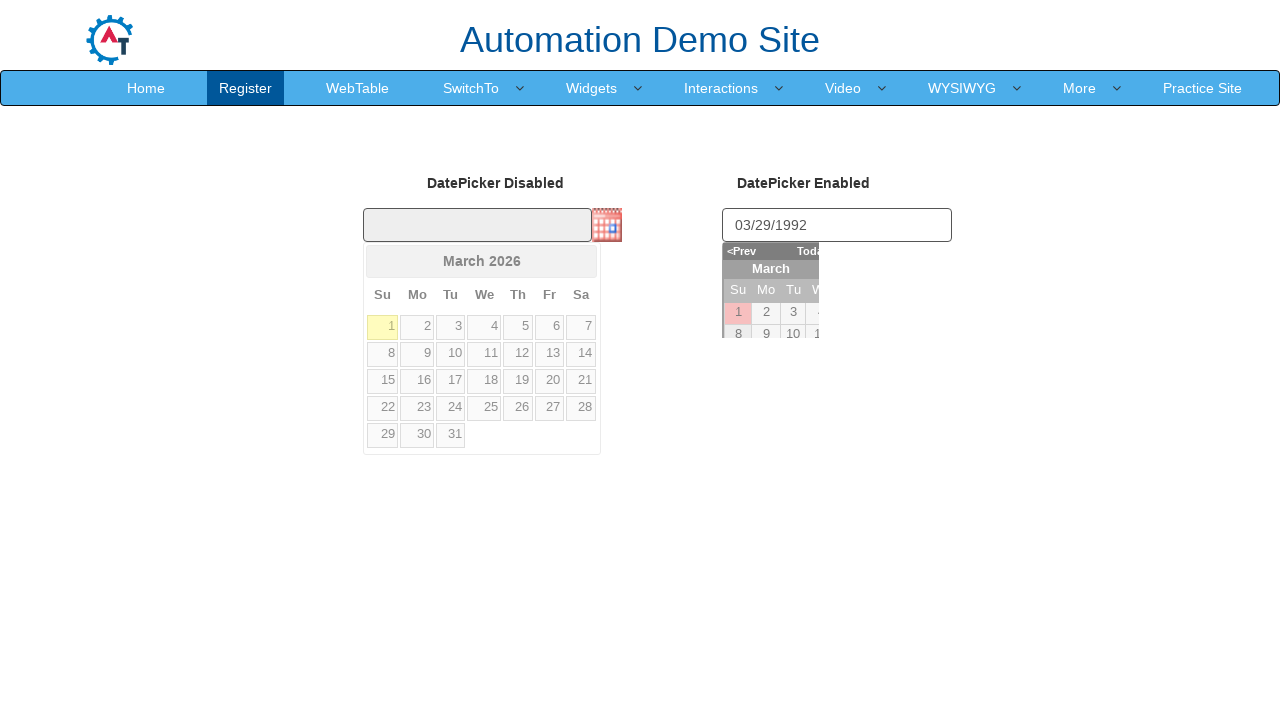

Waited for previous month button to appear
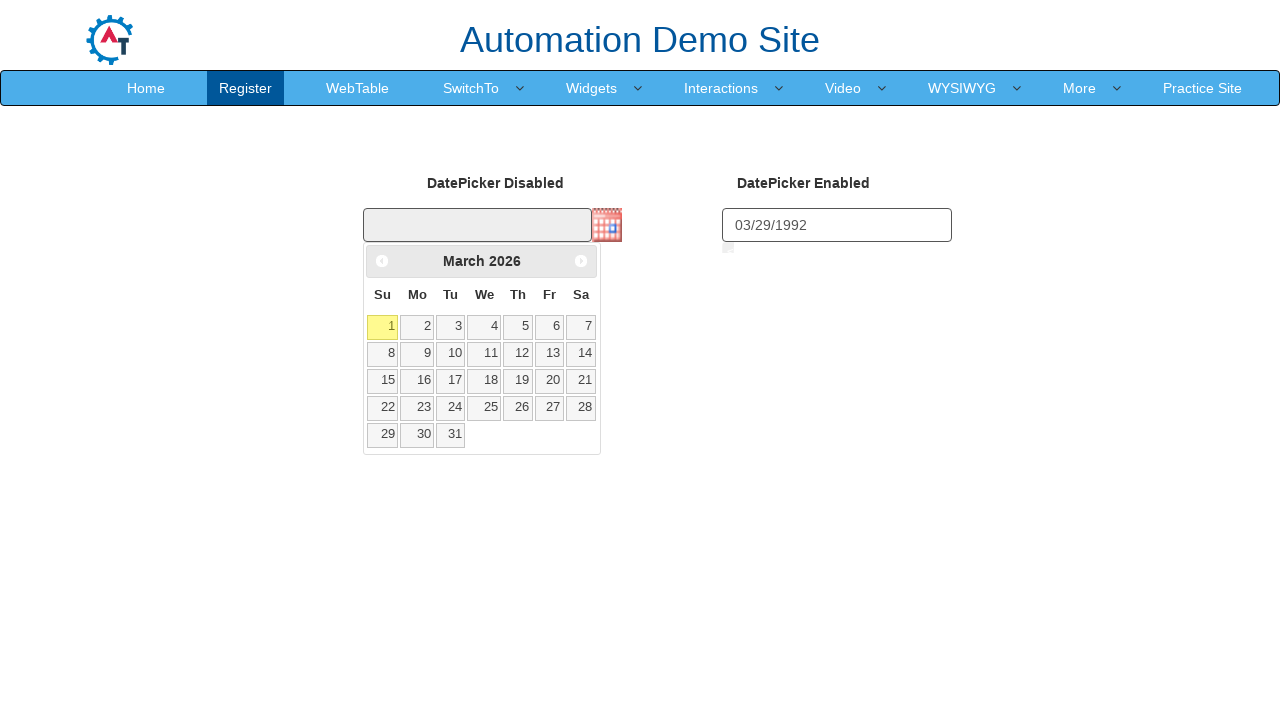

Clicked previous month button (iteration 1 of 12) at (382, 261) on .ui-icon-circle-triangle-w
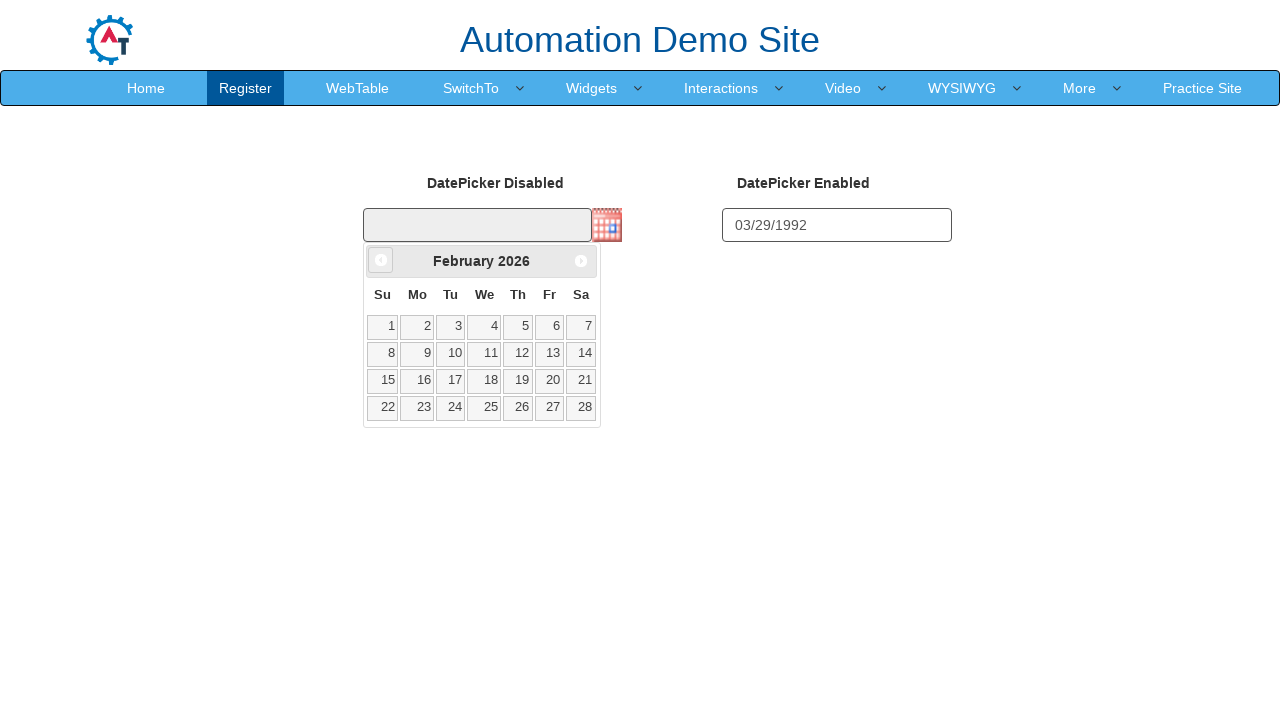

Waited 500ms for calendar animation
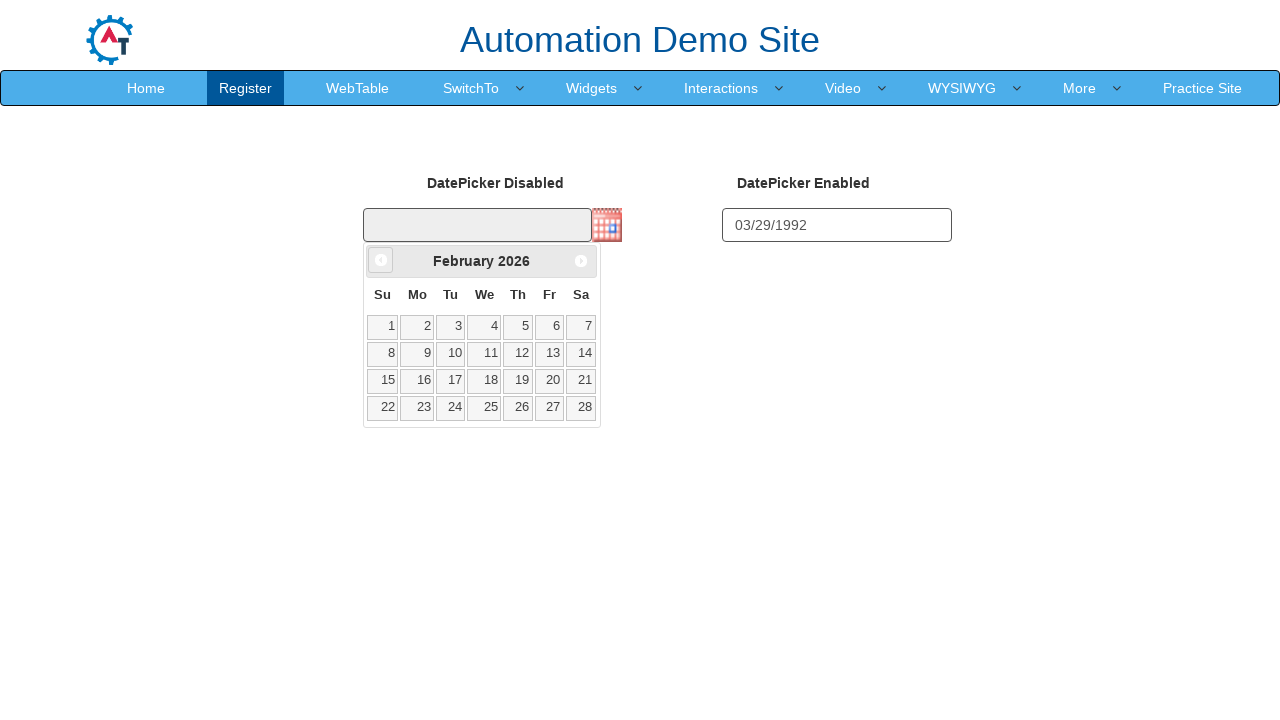

Clicked previous month button (iteration 2 of 12) at (381, 260) on .ui-icon-circle-triangle-w
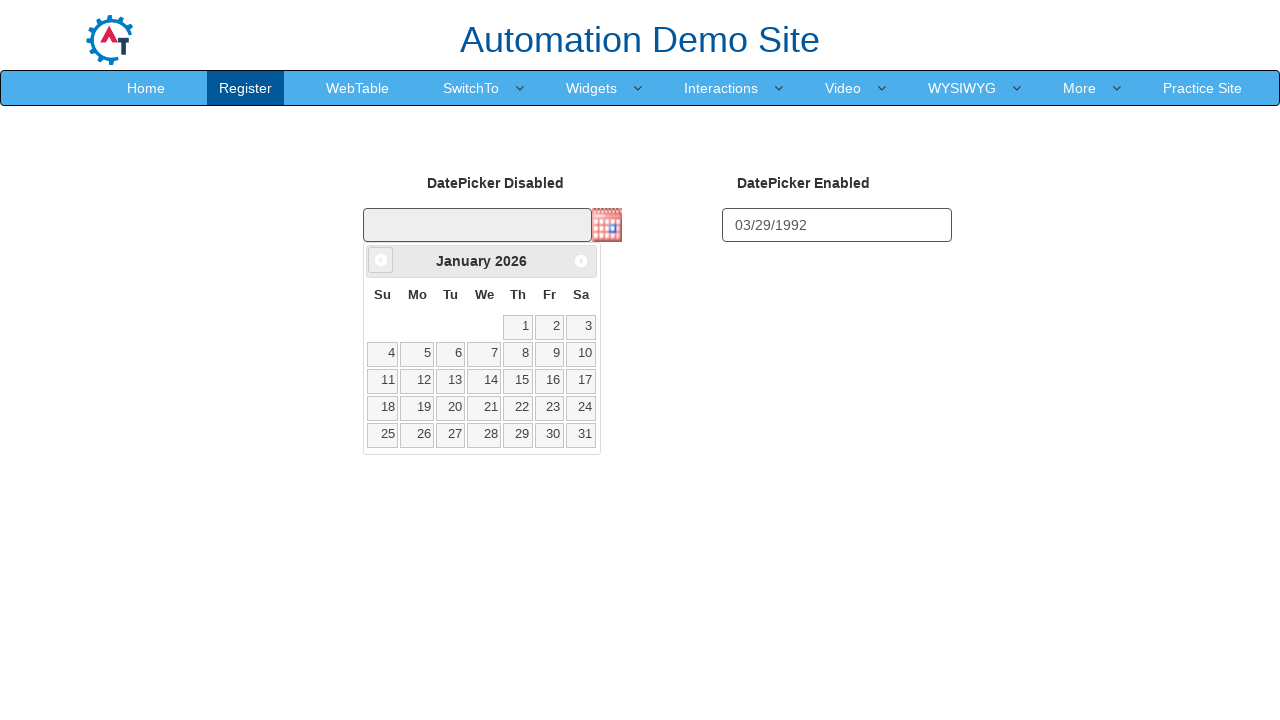

Waited 500ms for calendar animation
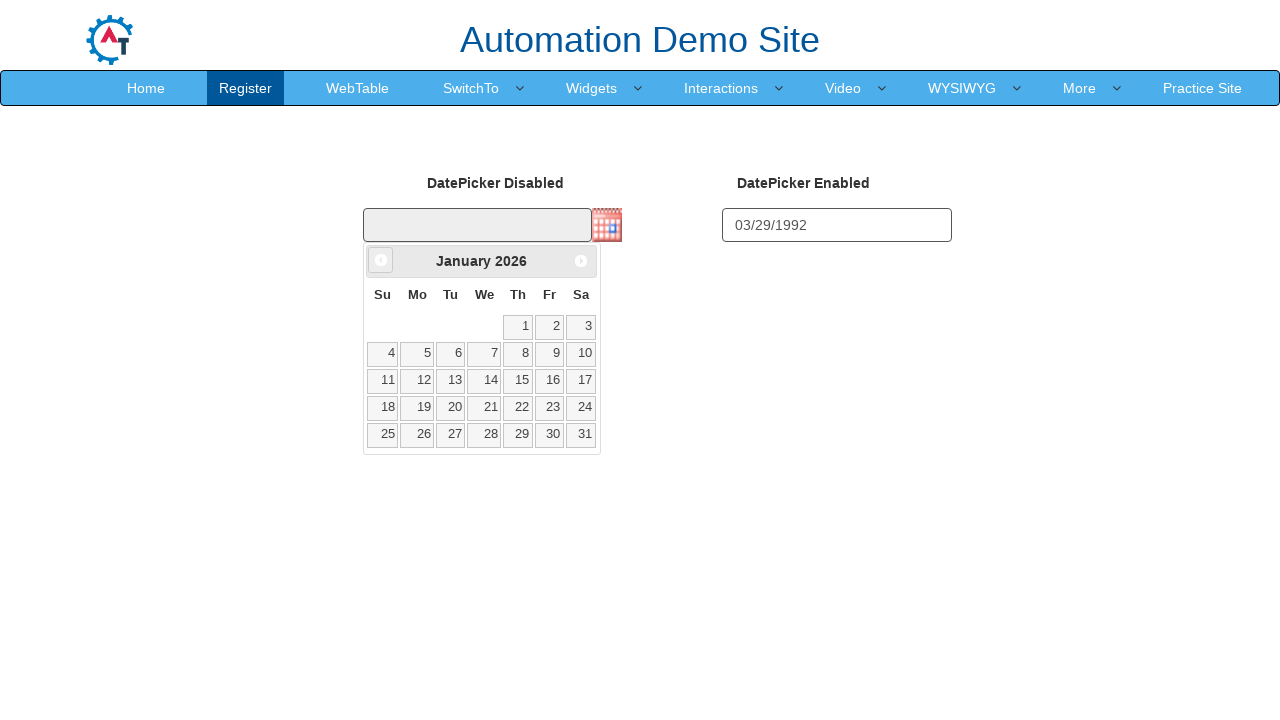

Clicked previous month button (iteration 3 of 12) at (381, 260) on .ui-icon-circle-triangle-w
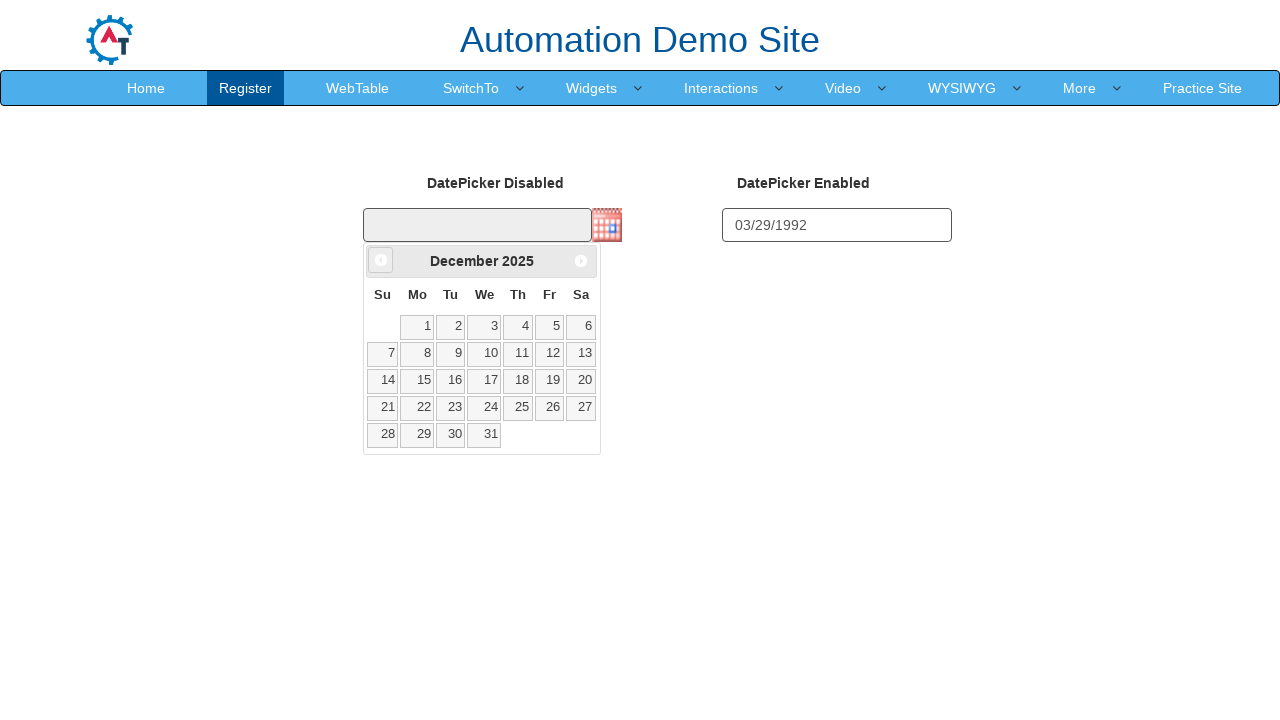

Waited 500ms for calendar animation
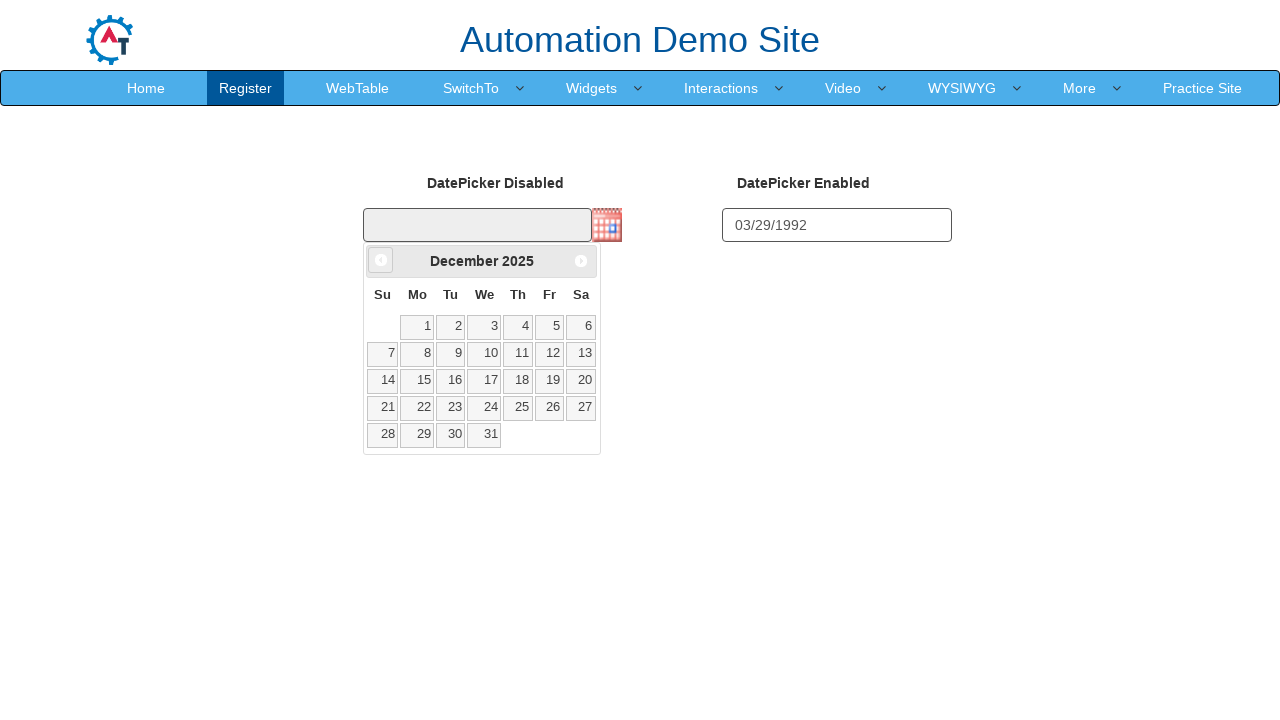

Clicked previous month button (iteration 4 of 12) at (381, 260) on .ui-icon-circle-triangle-w
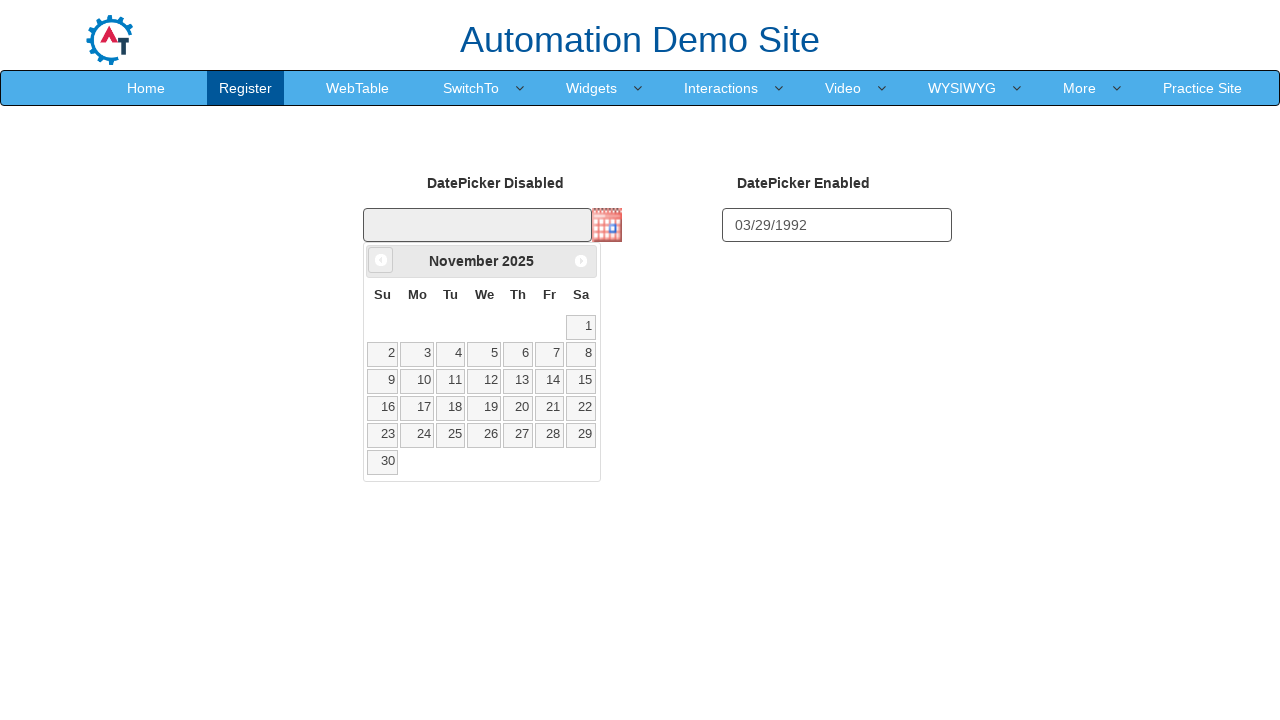

Waited 500ms for calendar animation
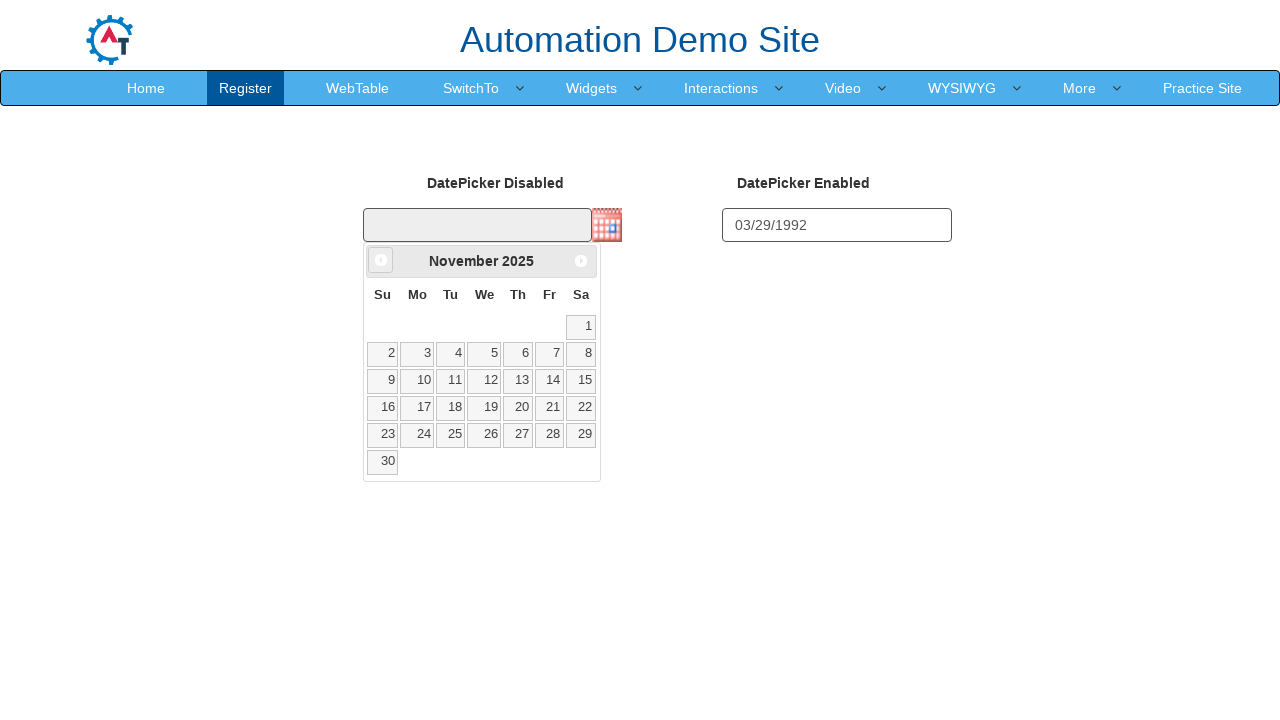

Clicked previous month button (iteration 5 of 12) at (381, 260) on .ui-icon-circle-triangle-w
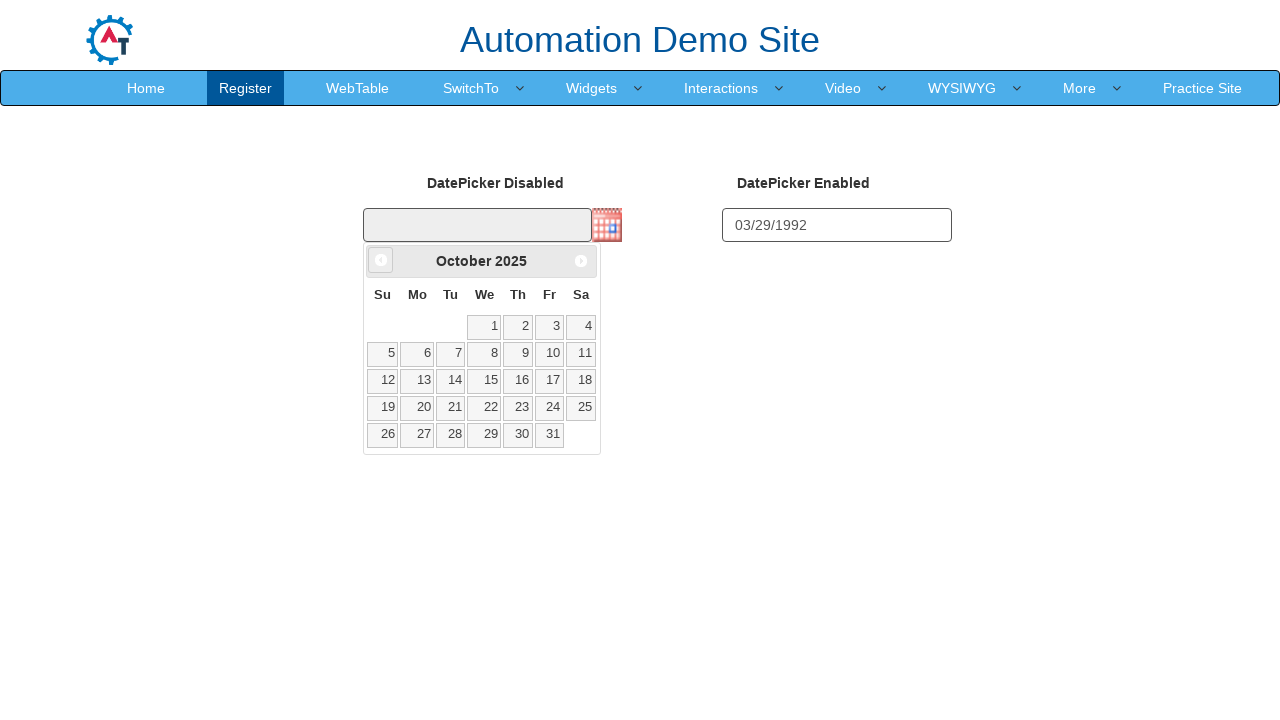

Waited 500ms for calendar animation
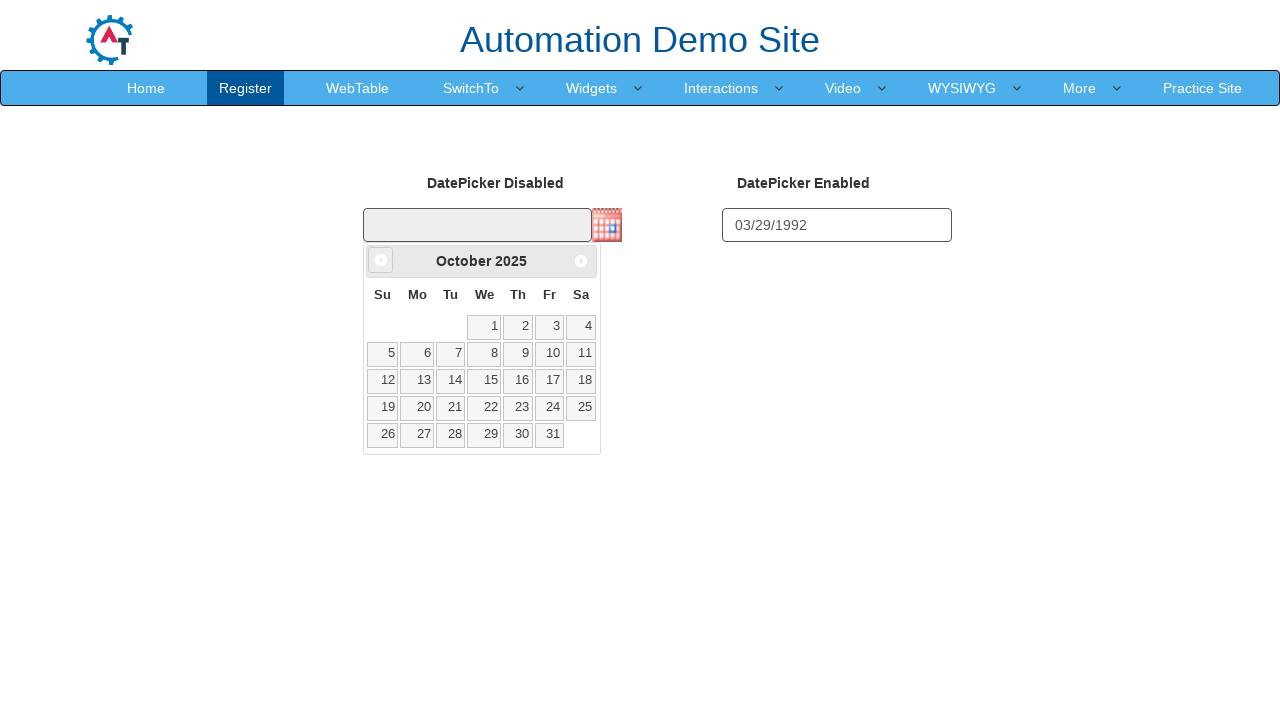

Clicked previous month button (iteration 6 of 12) at (381, 260) on .ui-icon-circle-triangle-w
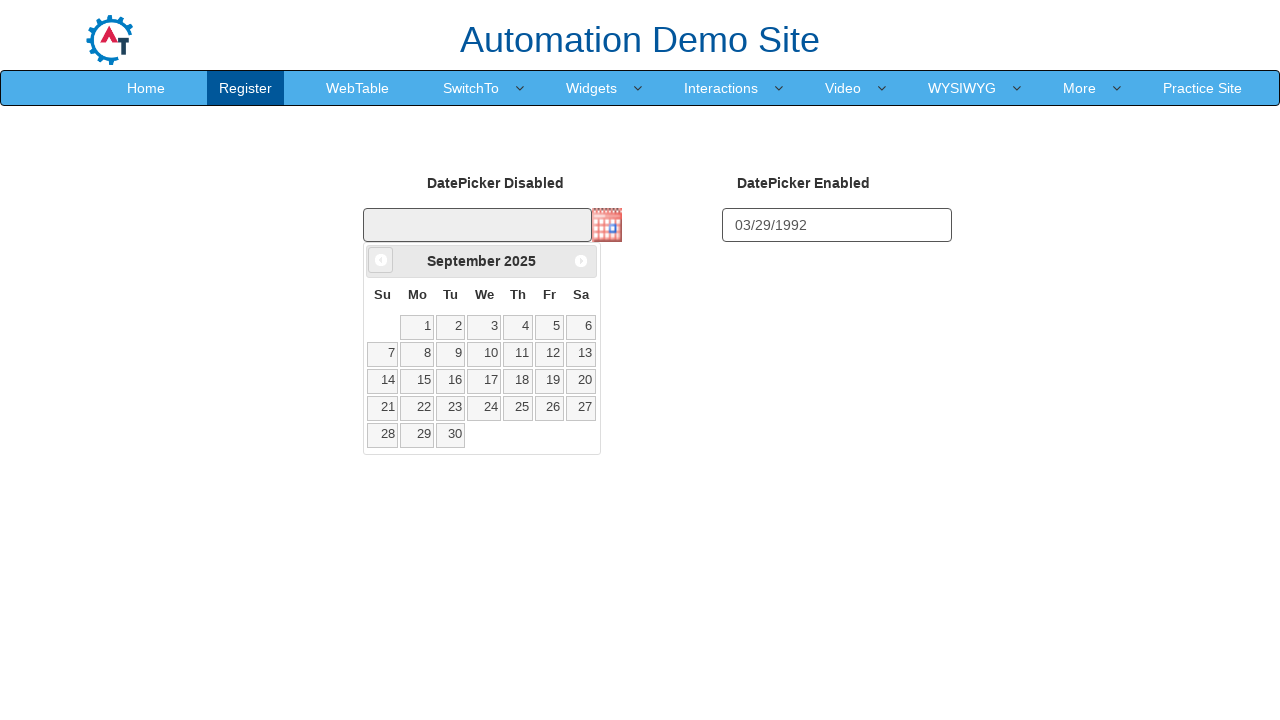

Waited 500ms for calendar animation
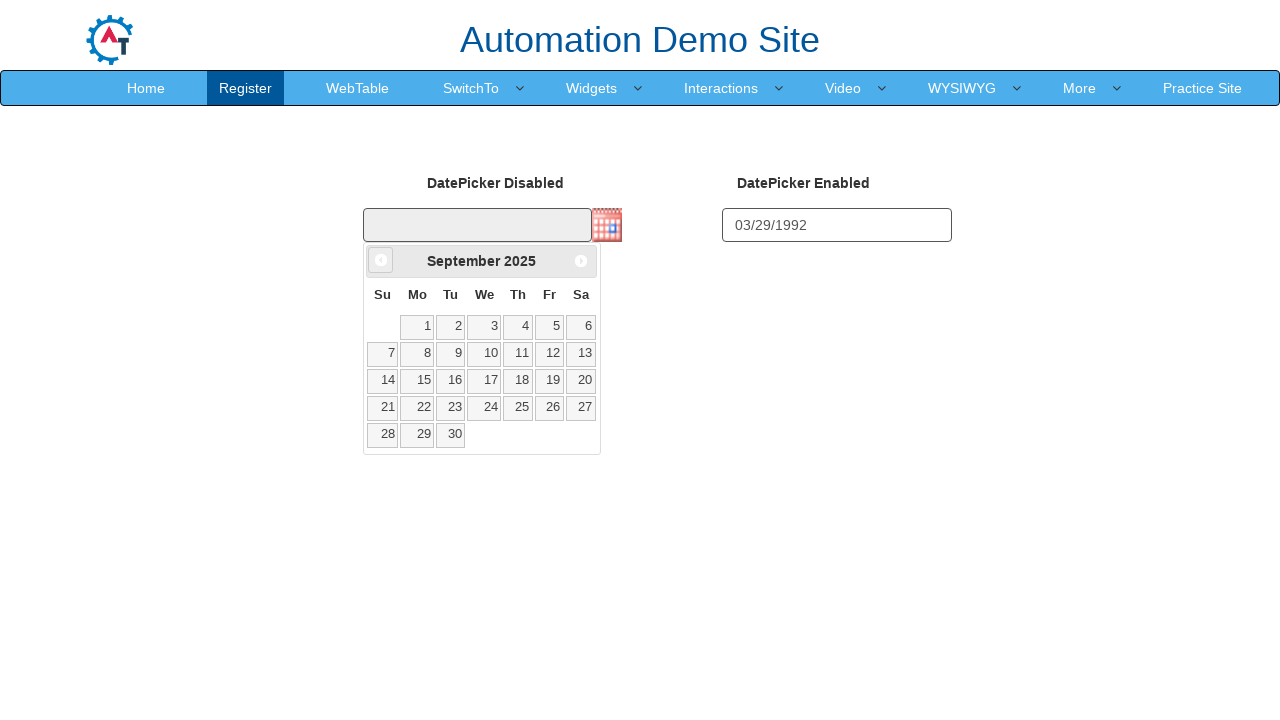

Clicked previous month button (iteration 7 of 12) at (381, 260) on .ui-icon-circle-triangle-w
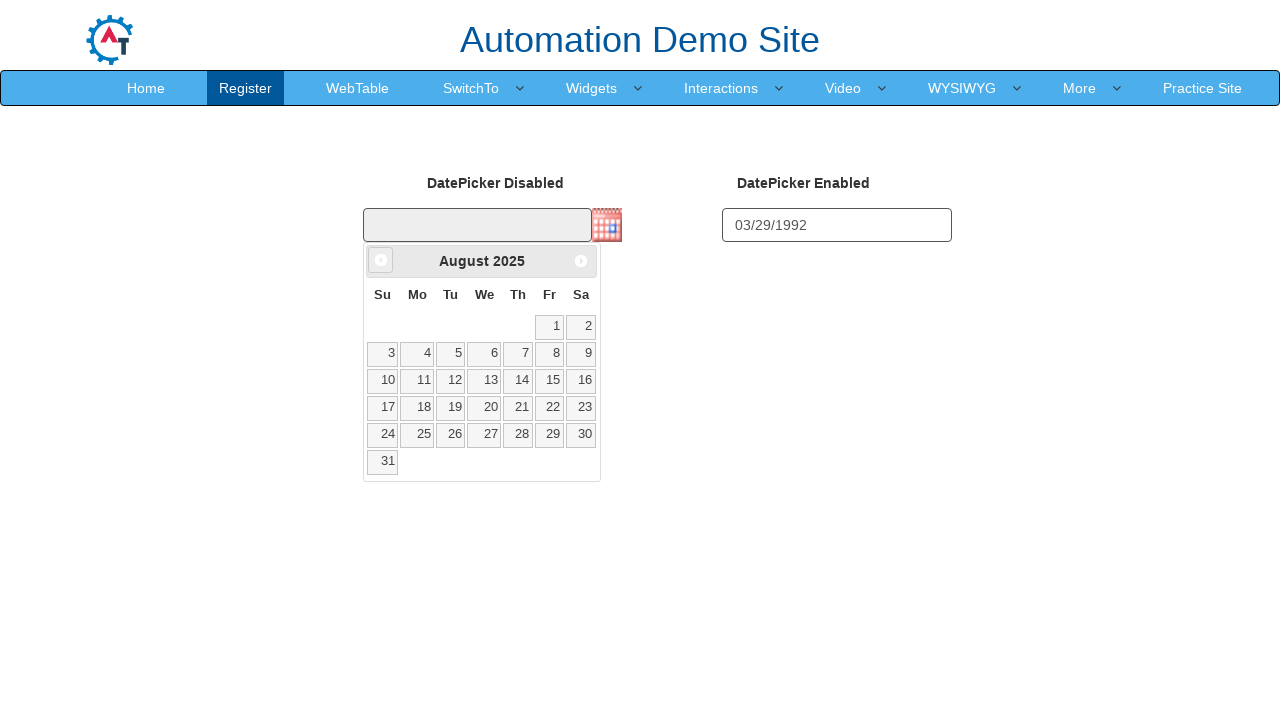

Waited 500ms for calendar animation
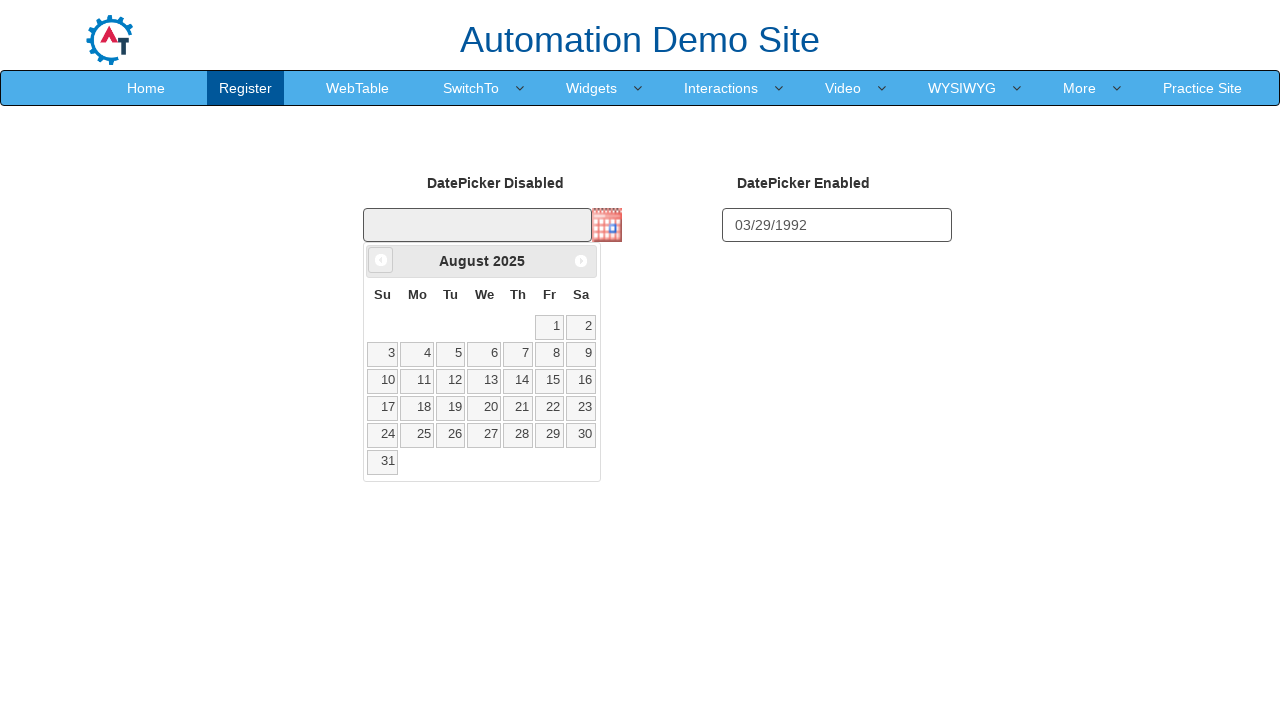

Clicked previous month button (iteration 8 of 12) at (381, 260) on .ui-icon-circle-triangle-w
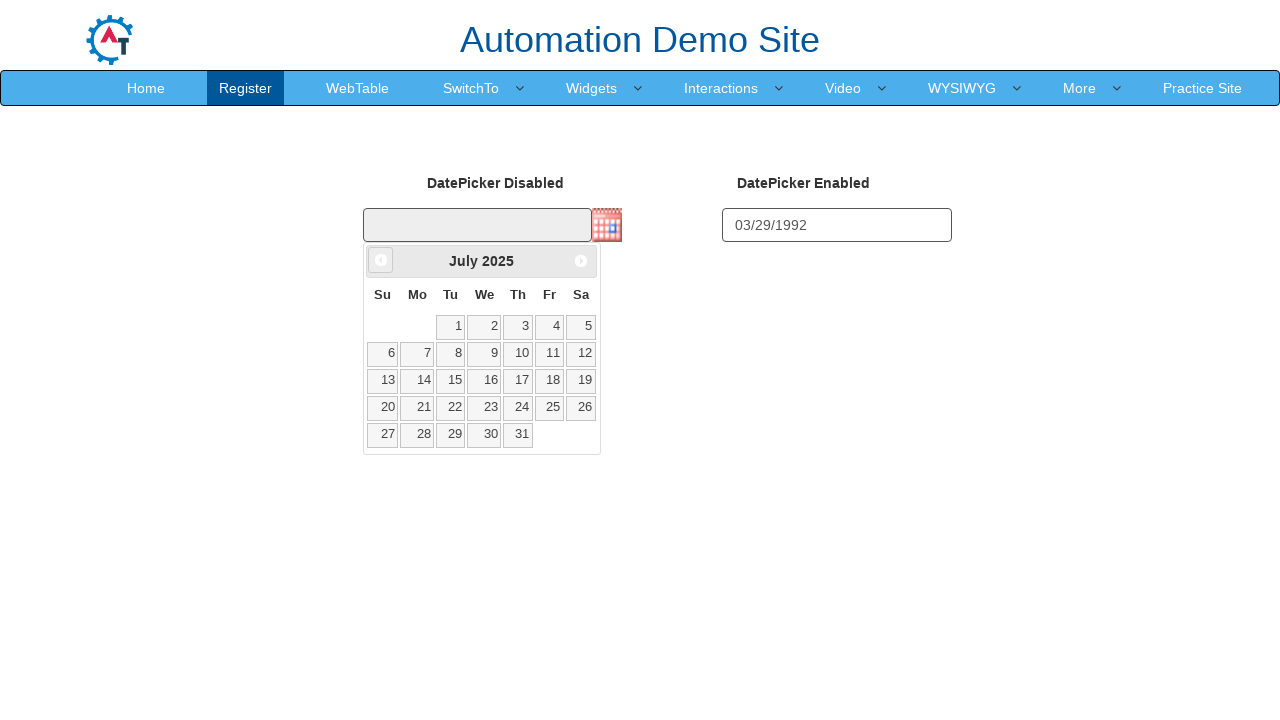

Waited 500ms for calendar animation
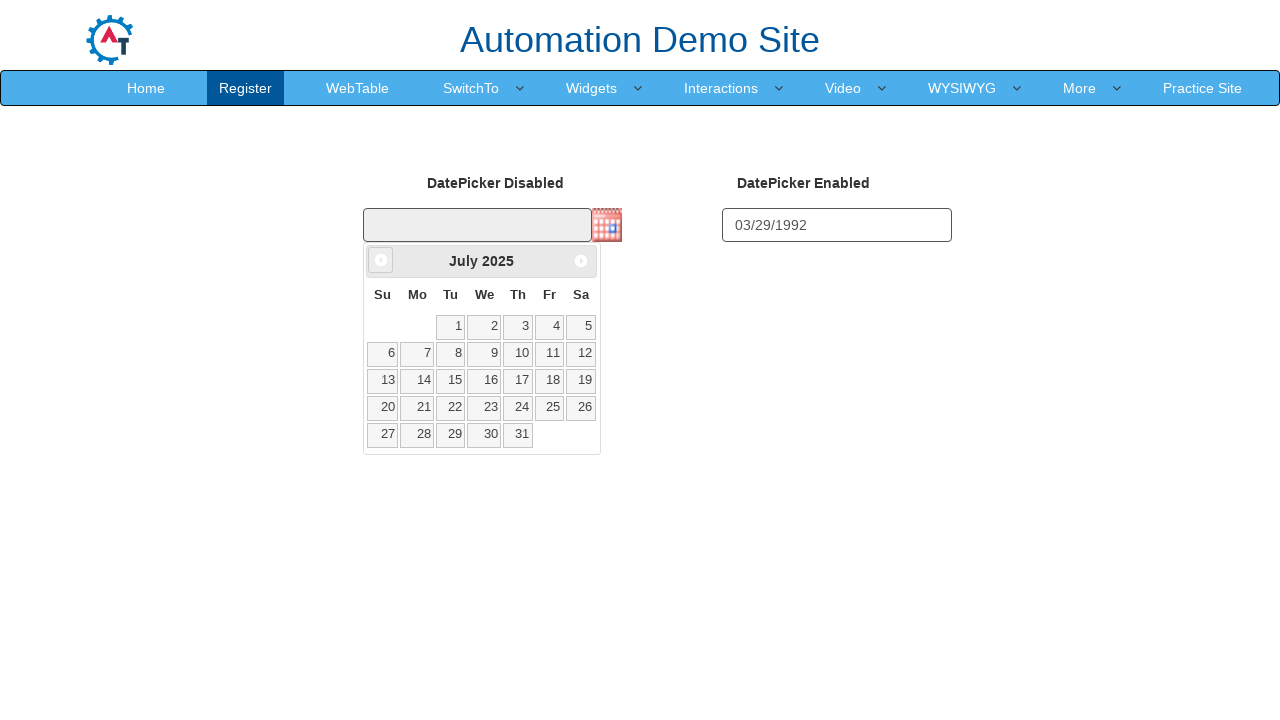

Clicked previous month button (iteration 9 of 12) at (381, 260) on .ui-icon-circle-triangle-w
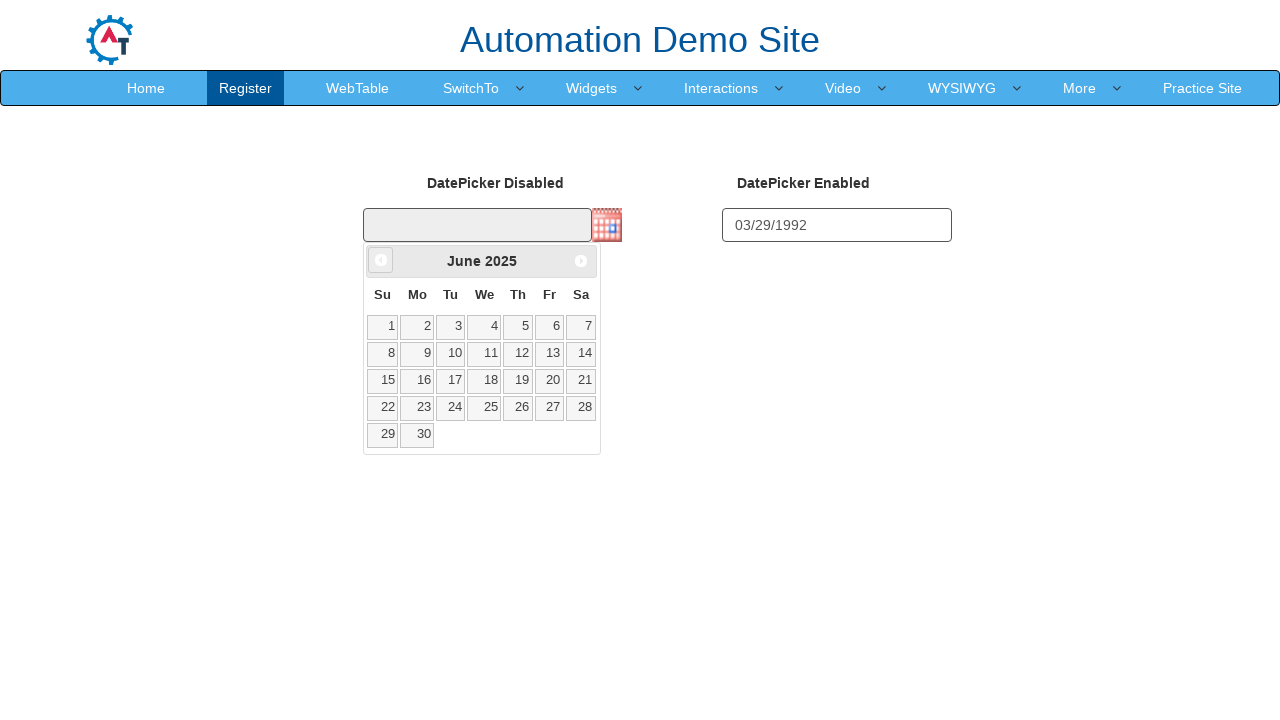

Waited 500ms for calendar animation
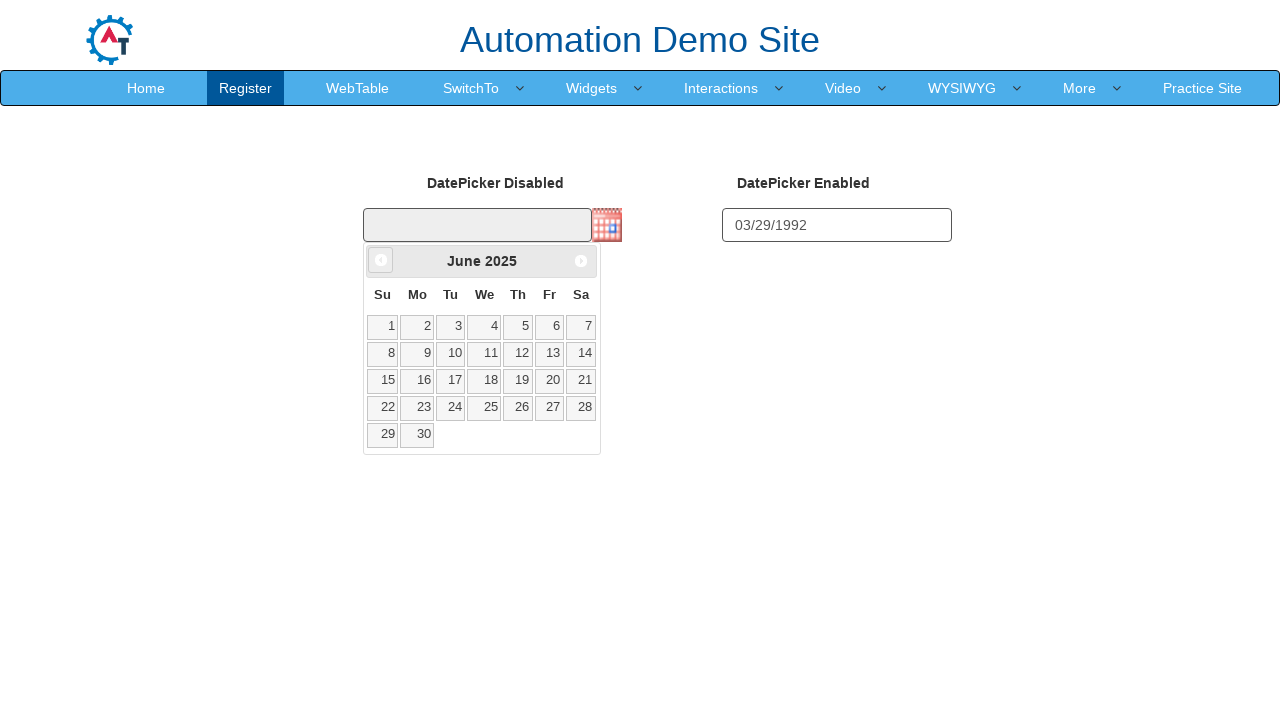

Clicked previous month button (iteration 10 of 12) at (381, 260) on .ui-icon-circle-triangle-w
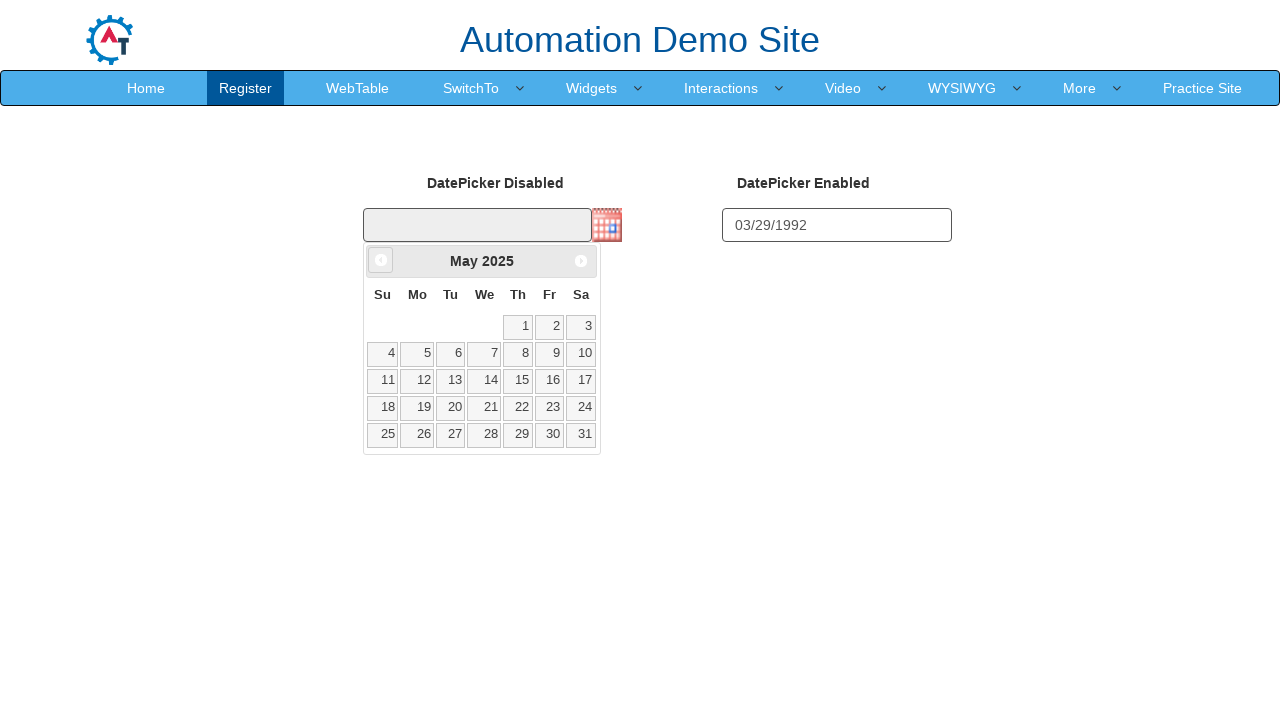

Waited 500ms for calendar animation
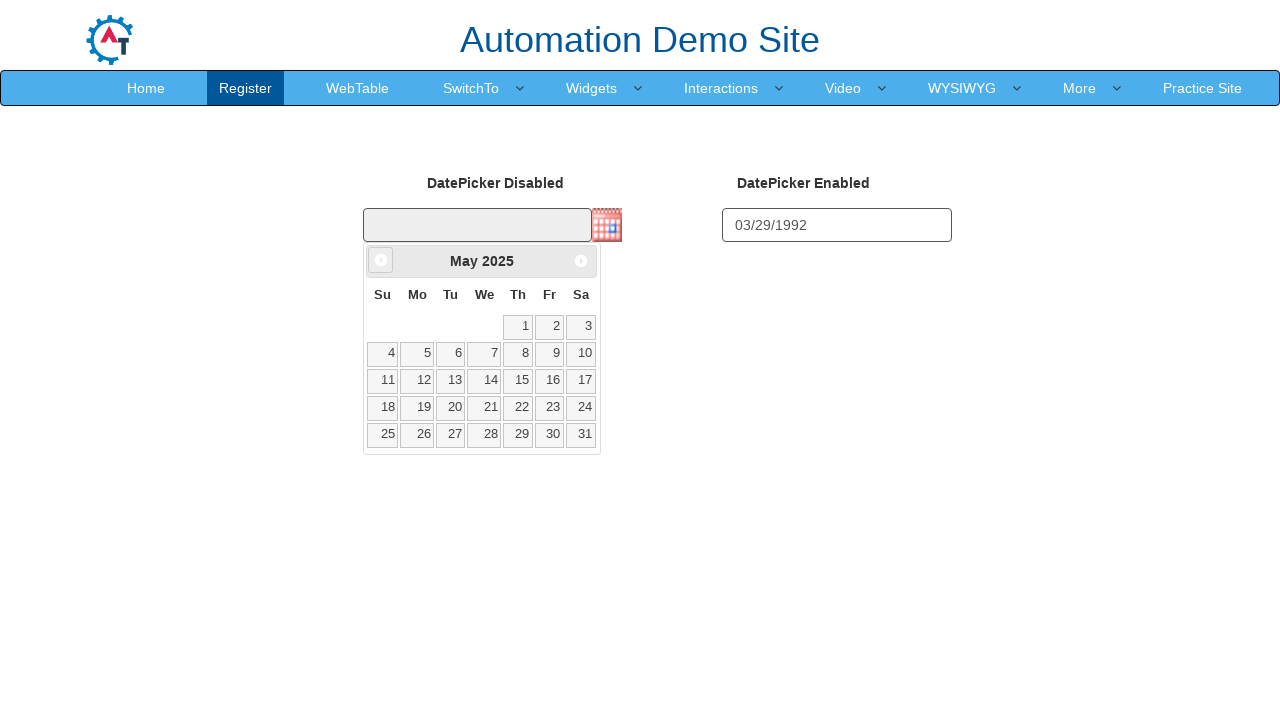

Clicked previous month button (iteration 11 of 12) at (381, 260) on .ui-icon-circle-triangle-w
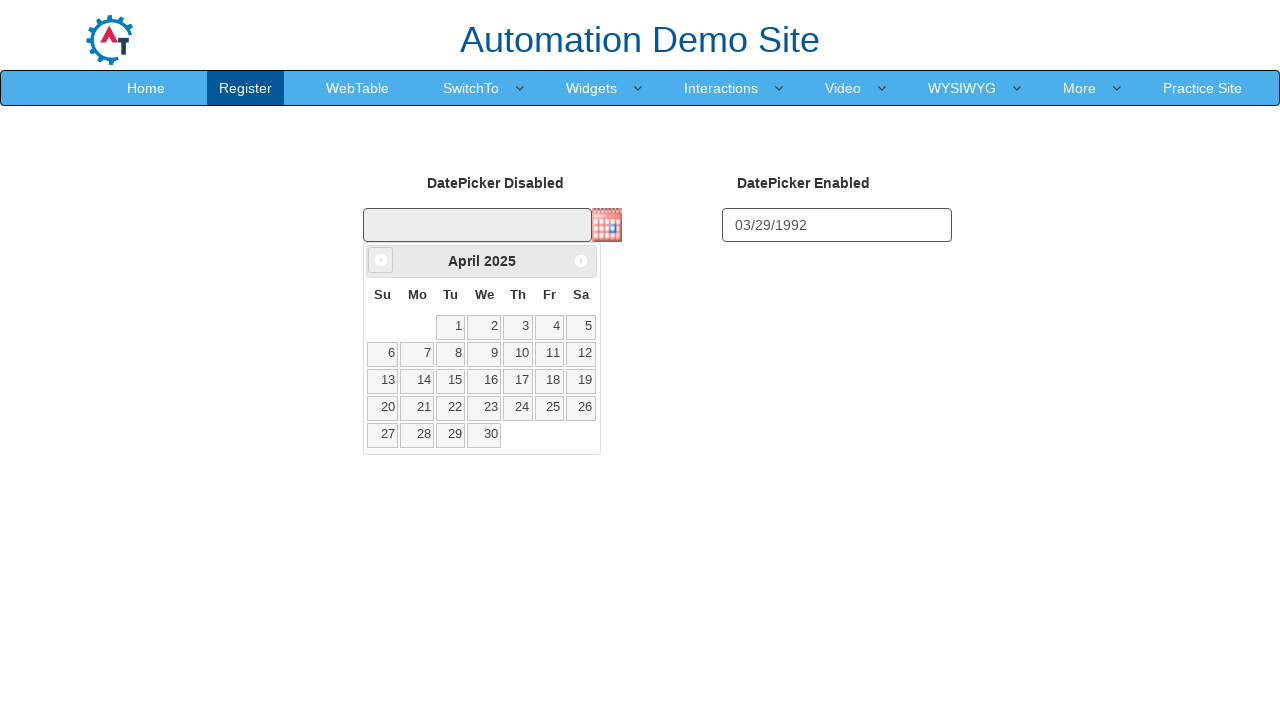

Waited 500ms for calendar animation
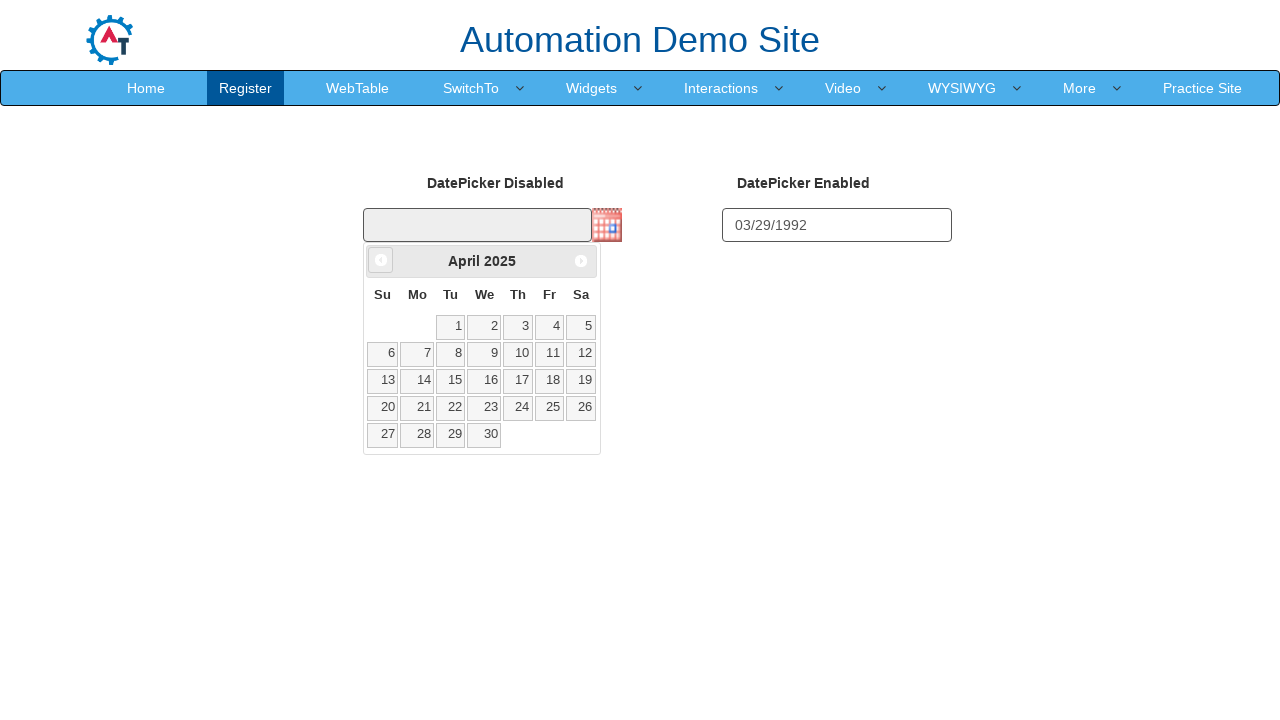

Clicked previous month button (iteration 12 of 12) at (381, 260) on .ui-icon-circle-triangle-w
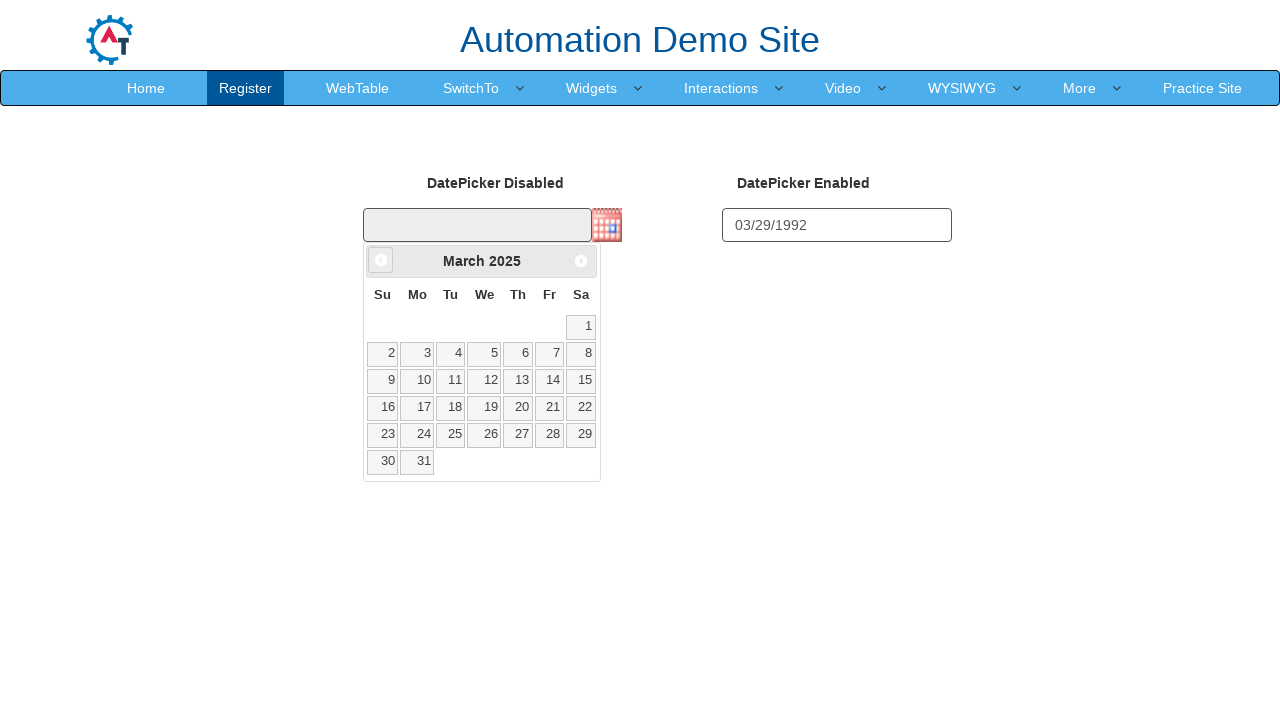

Waited 500ms for calendar animation
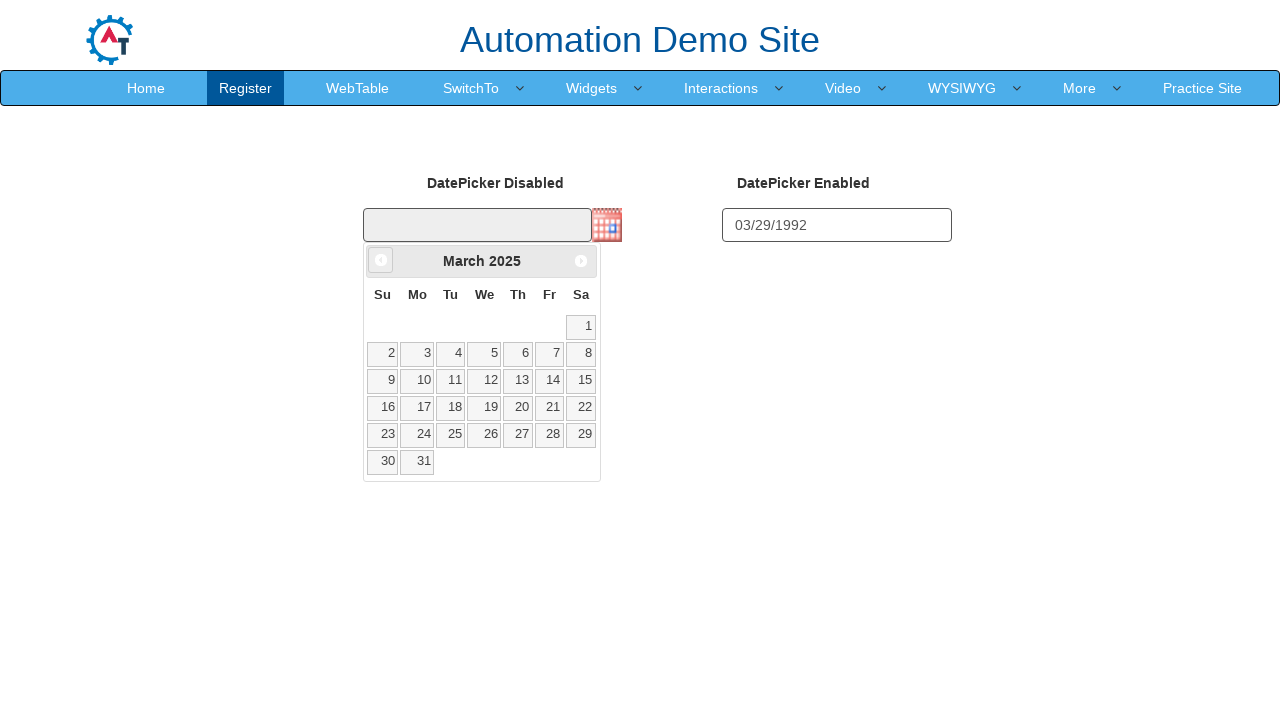

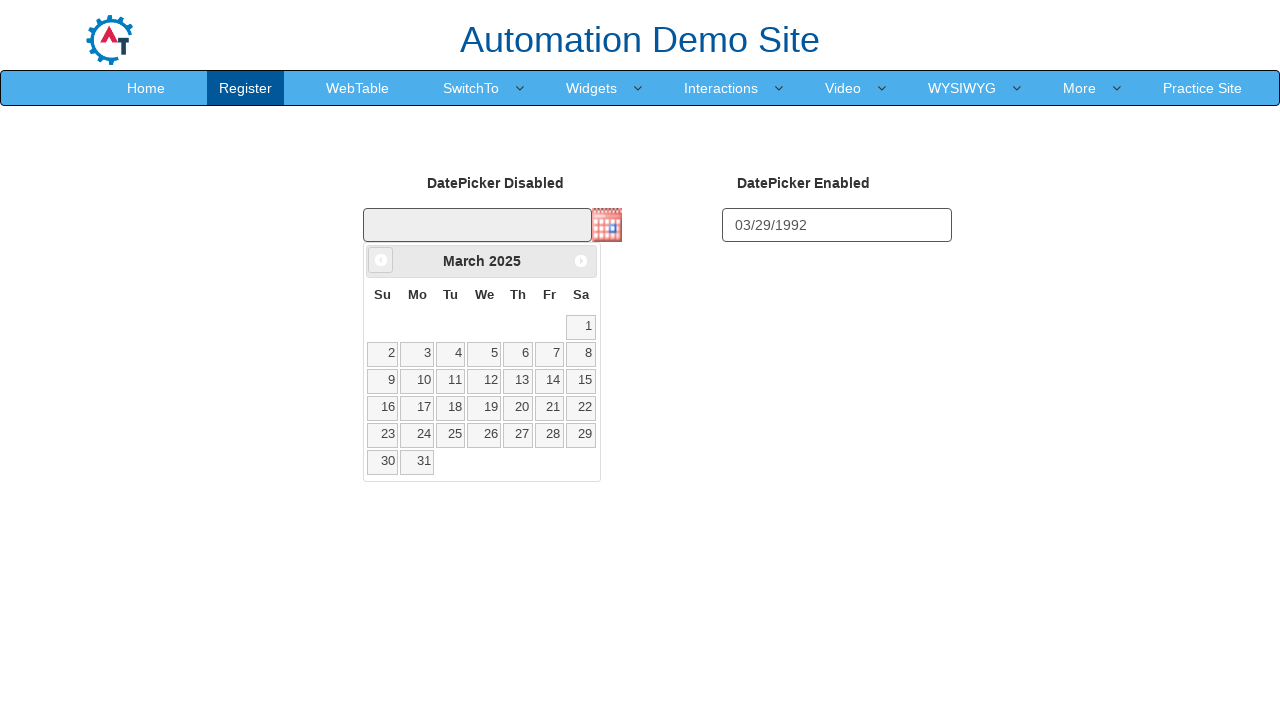